Tests registration form by filling all form controls and submitting the form

Starting URL: http://suninjuly.github.io/registration1.html

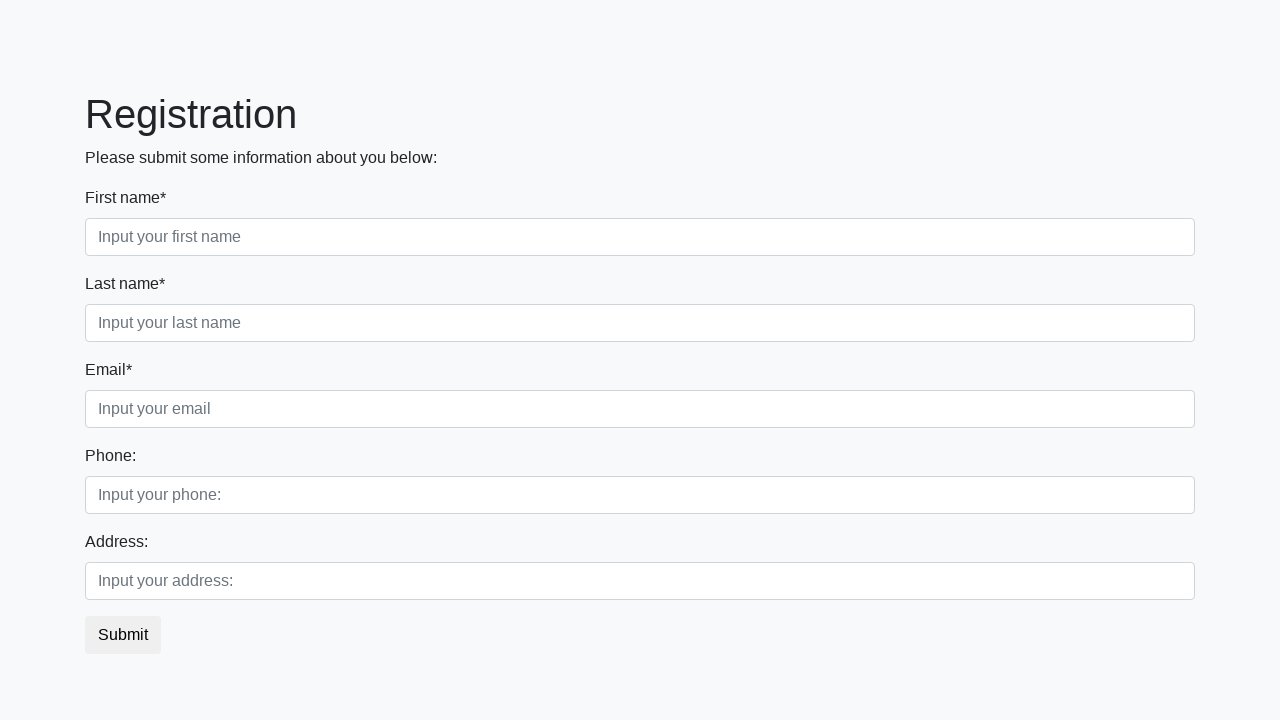

Filled form control field with 'f'
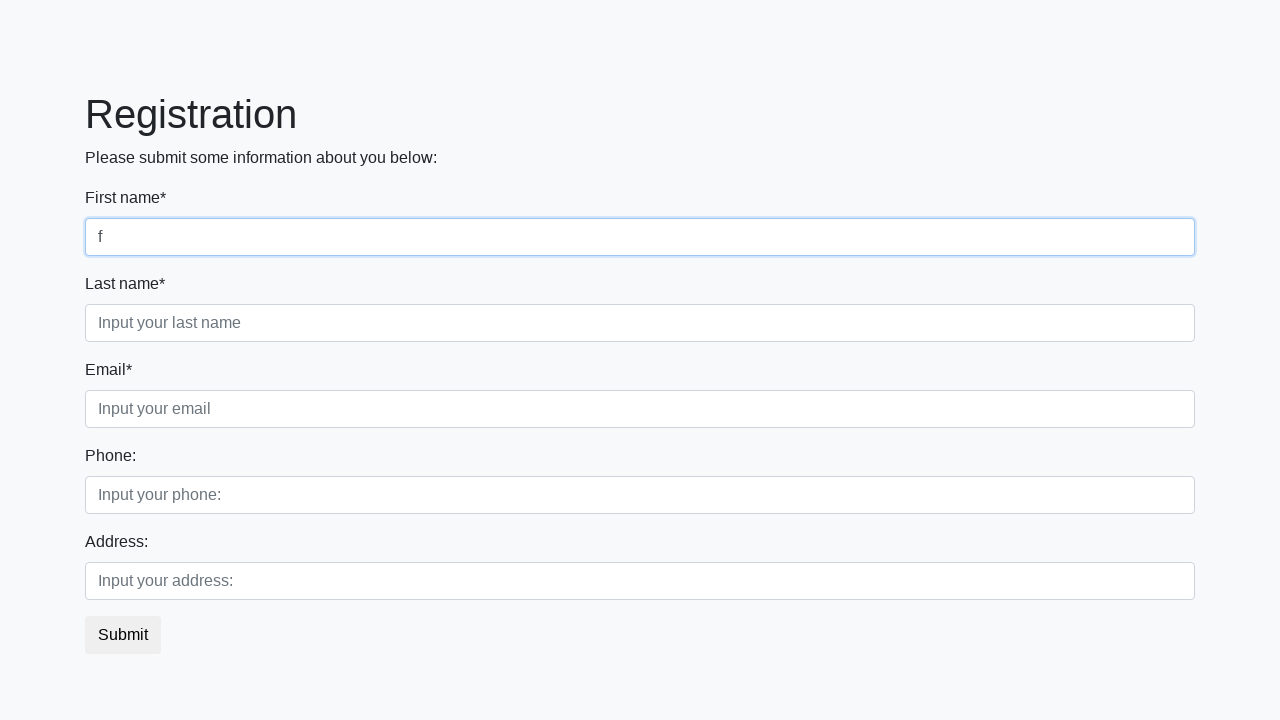

Filled form control field with 'f'
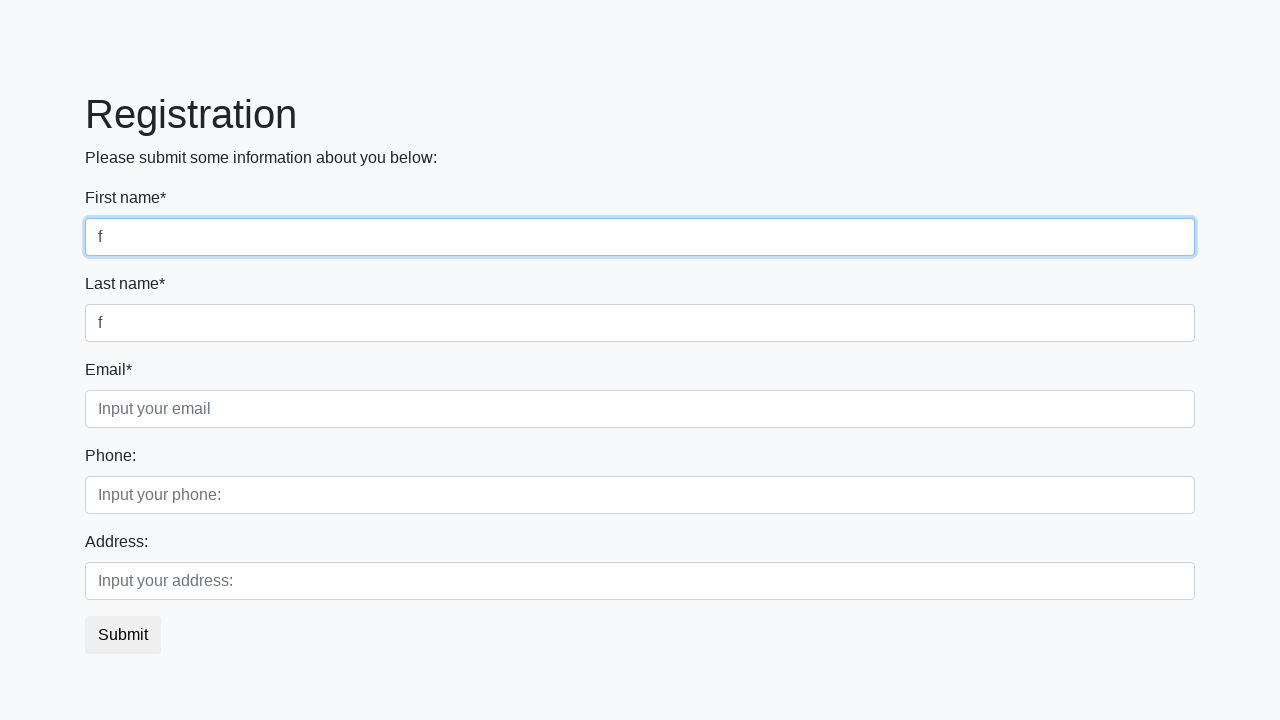

Filled form control field with 'f'
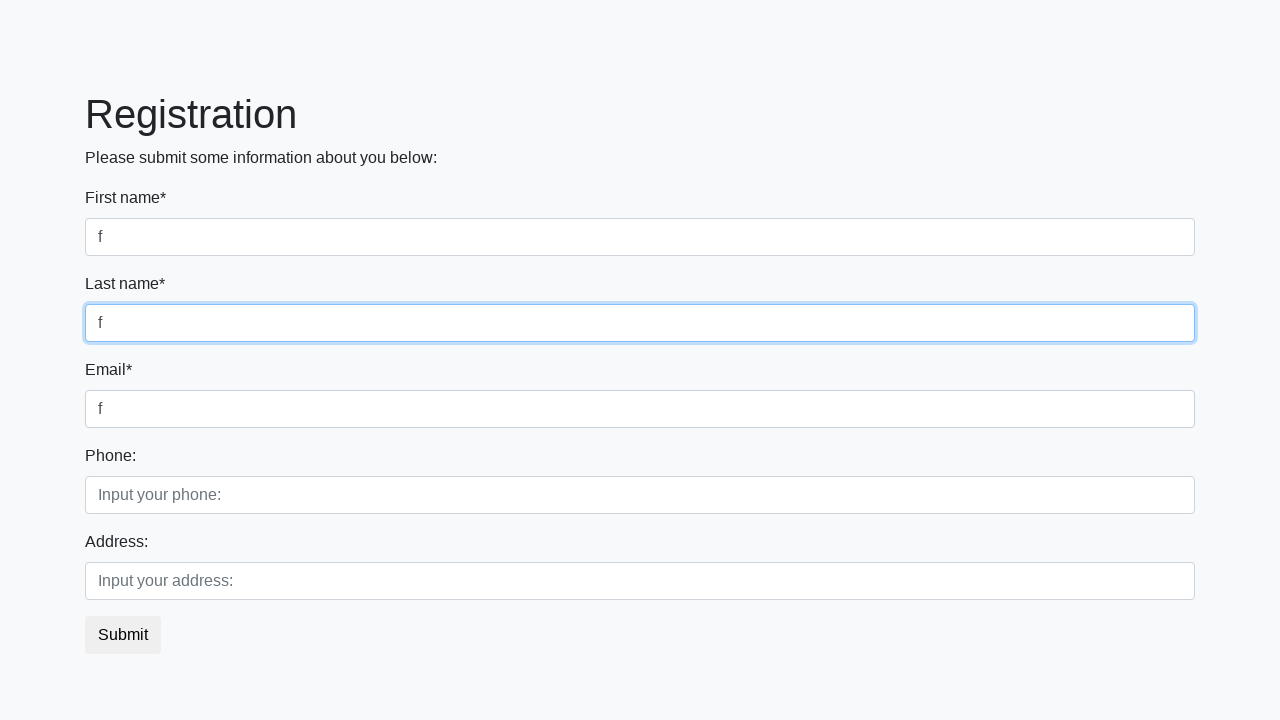

Filled form control field with 'f'
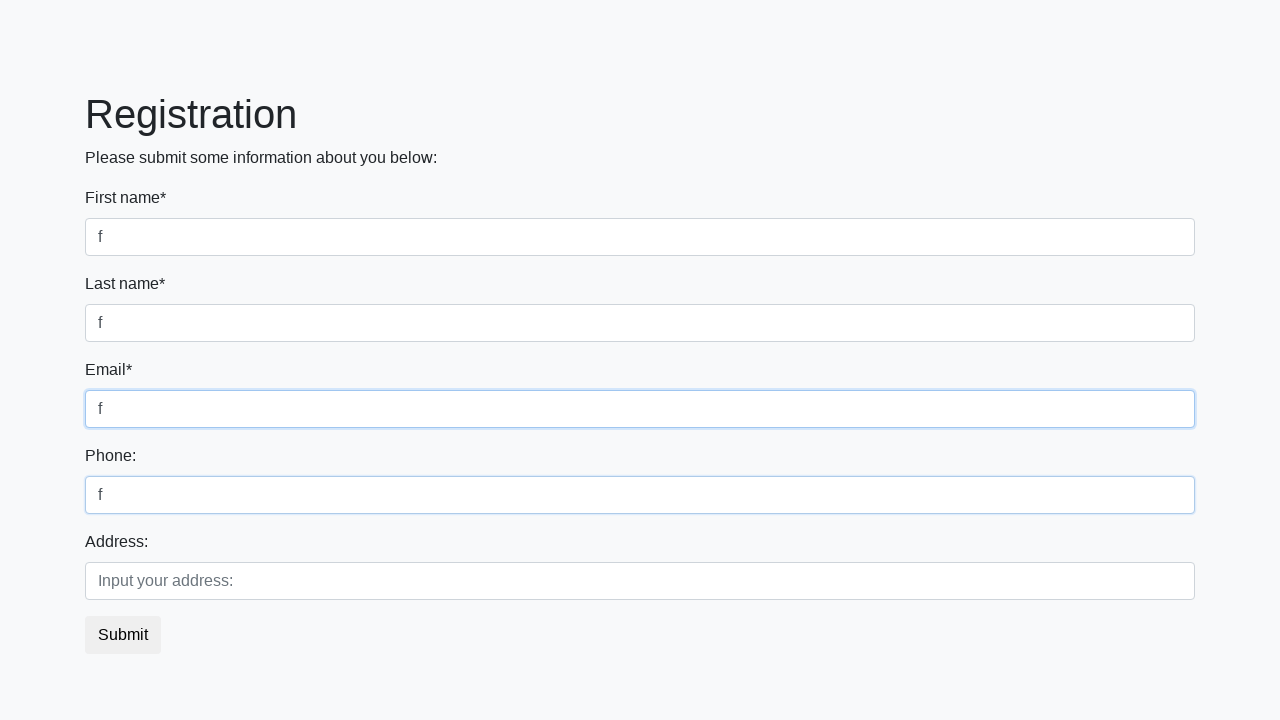

Filled form control field with 'f'
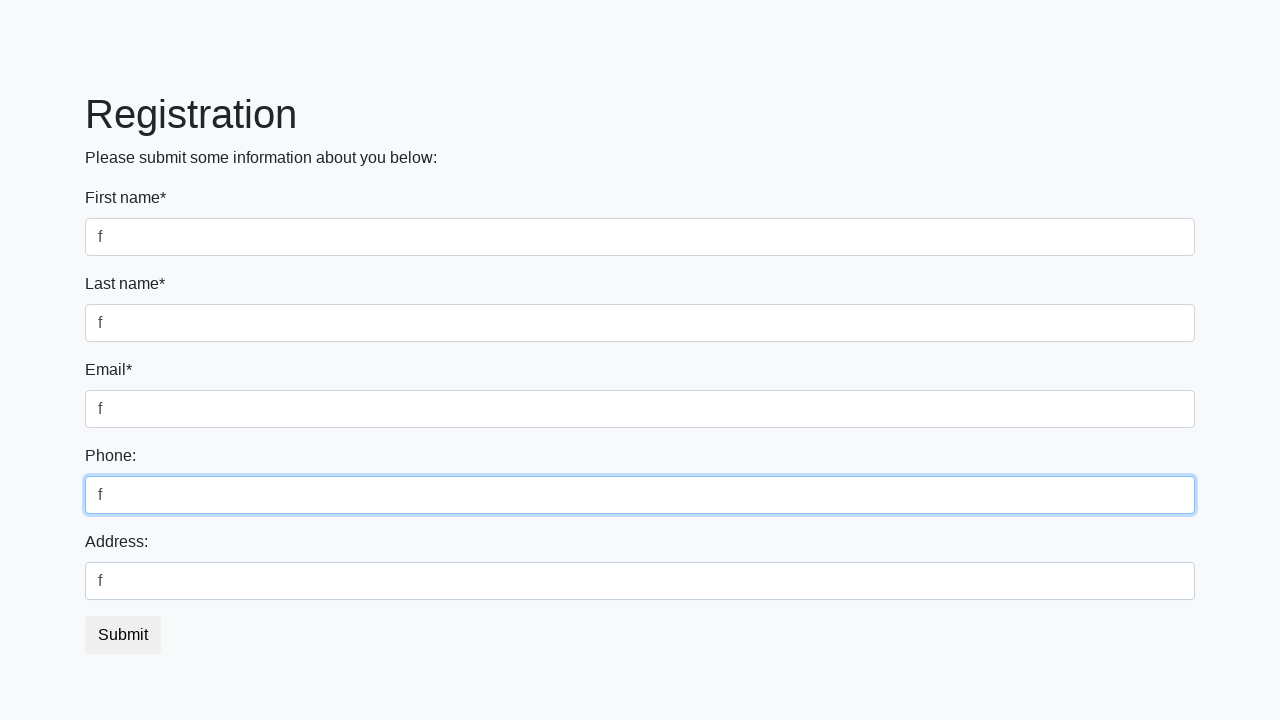

Clicked submit button to register at (123, 635) on button.btn.btn-default
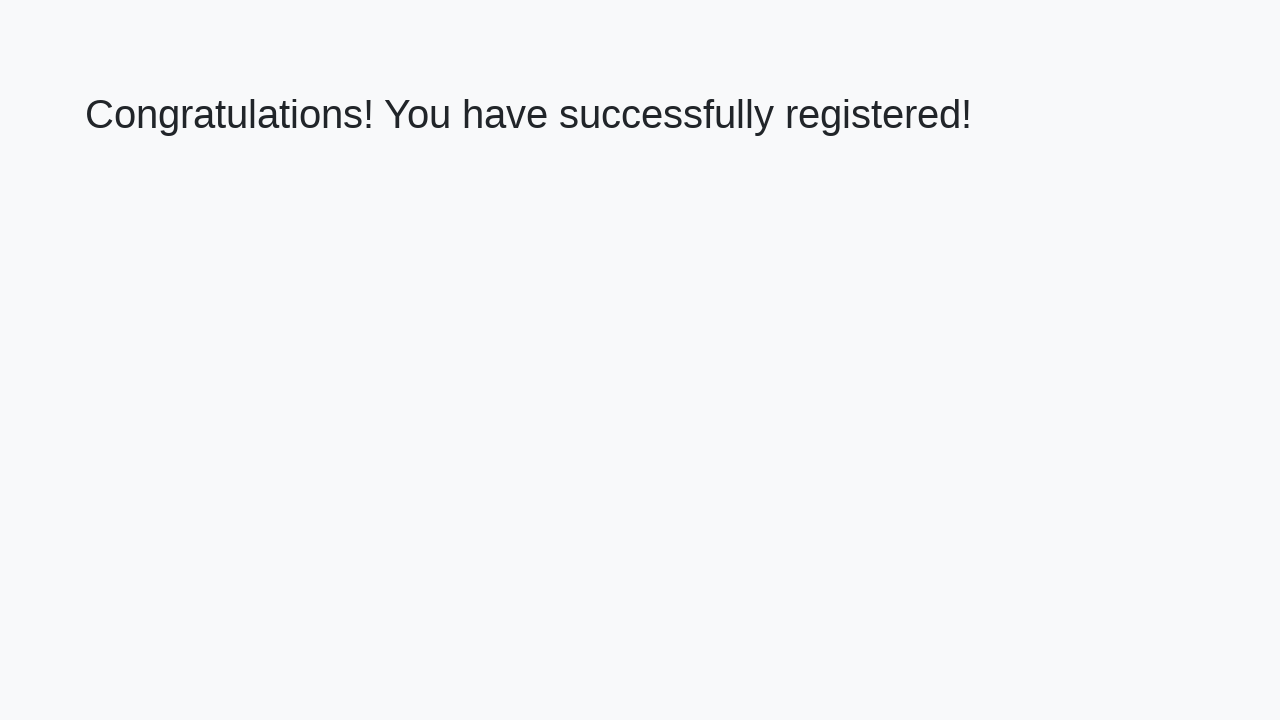

Success message heading appeared
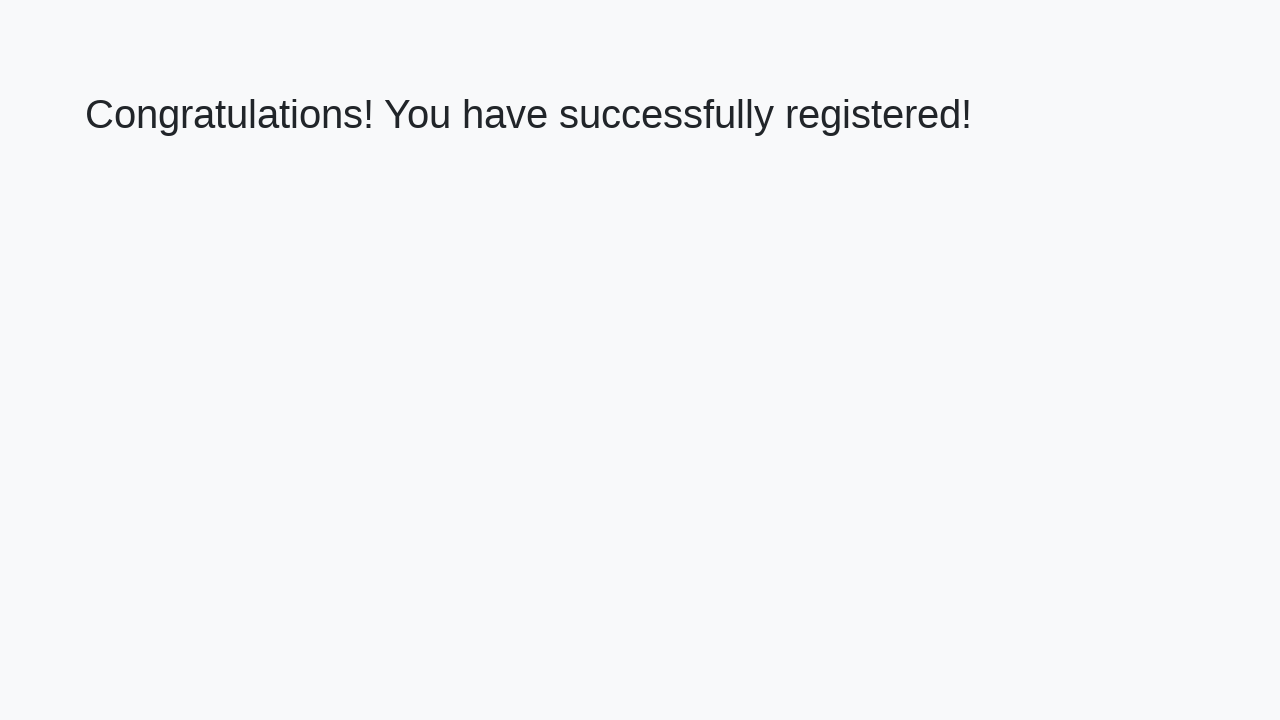

Verified success message: 'Congratulations! You have successfully registered!'
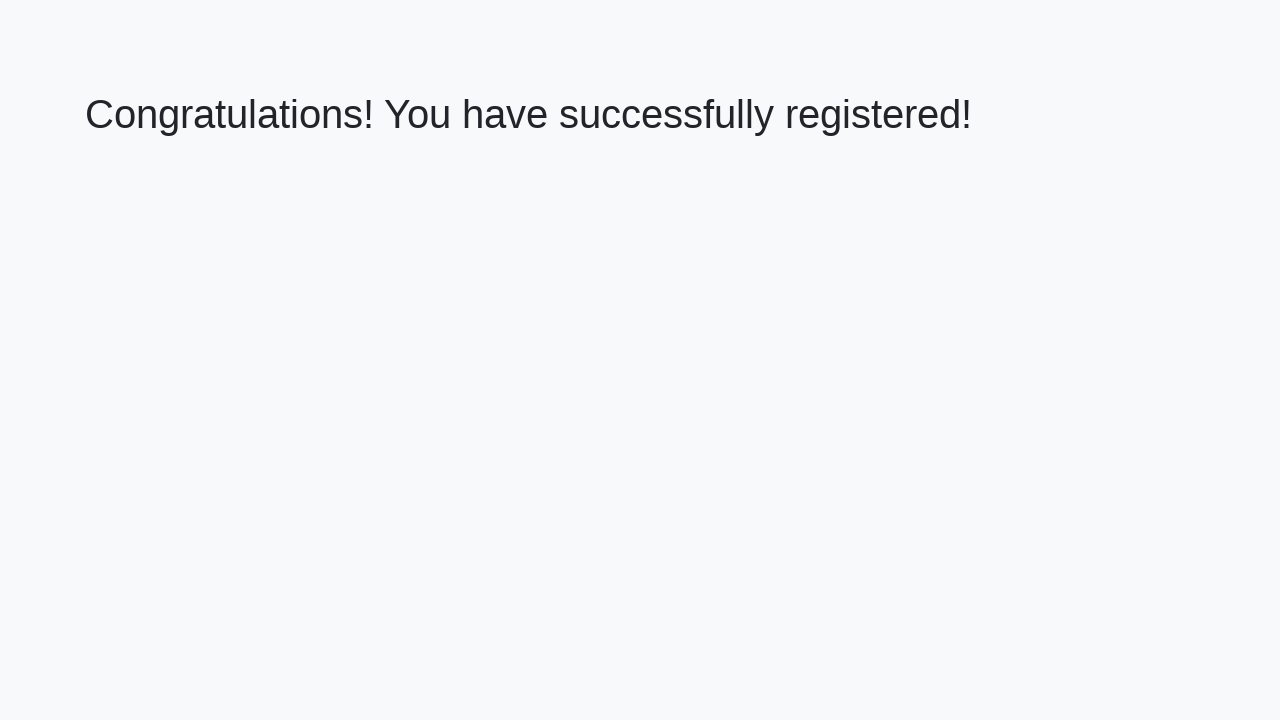

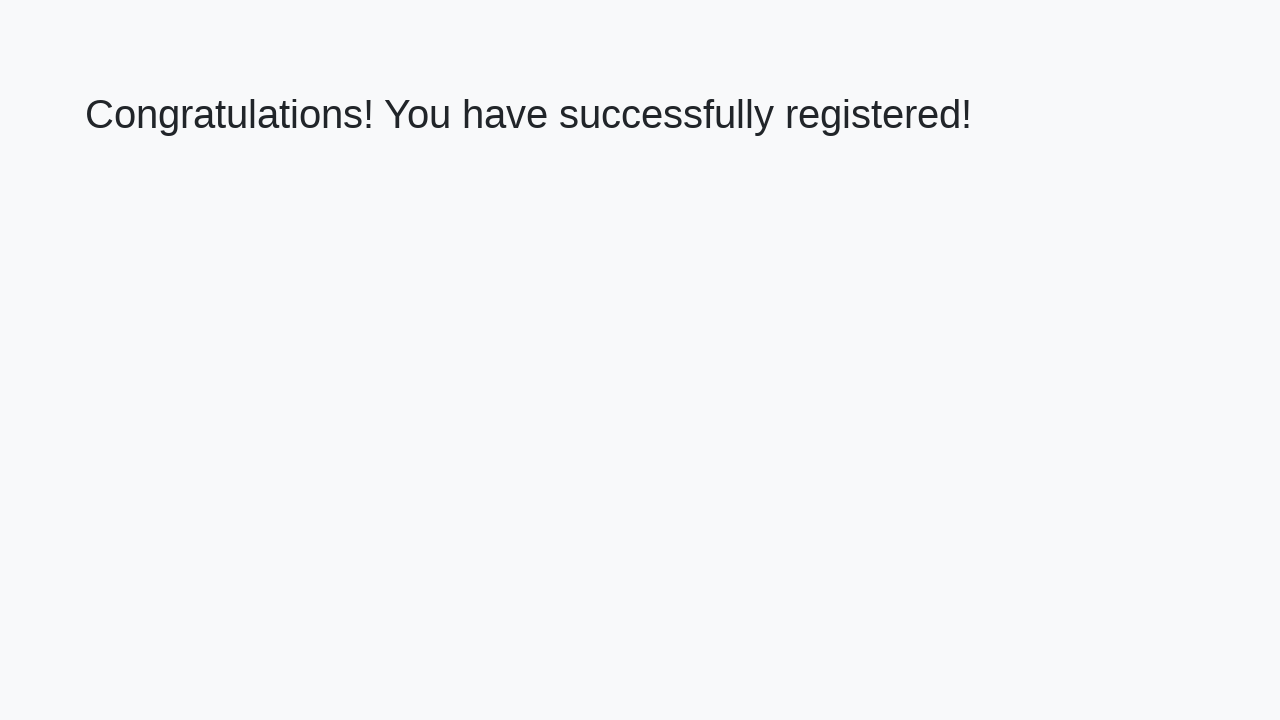